Tests navigation by finding anchor elements and clicking through different links on the home page

Starting URL: https://contacts-app.tobbymarshall815.vercel.app/home

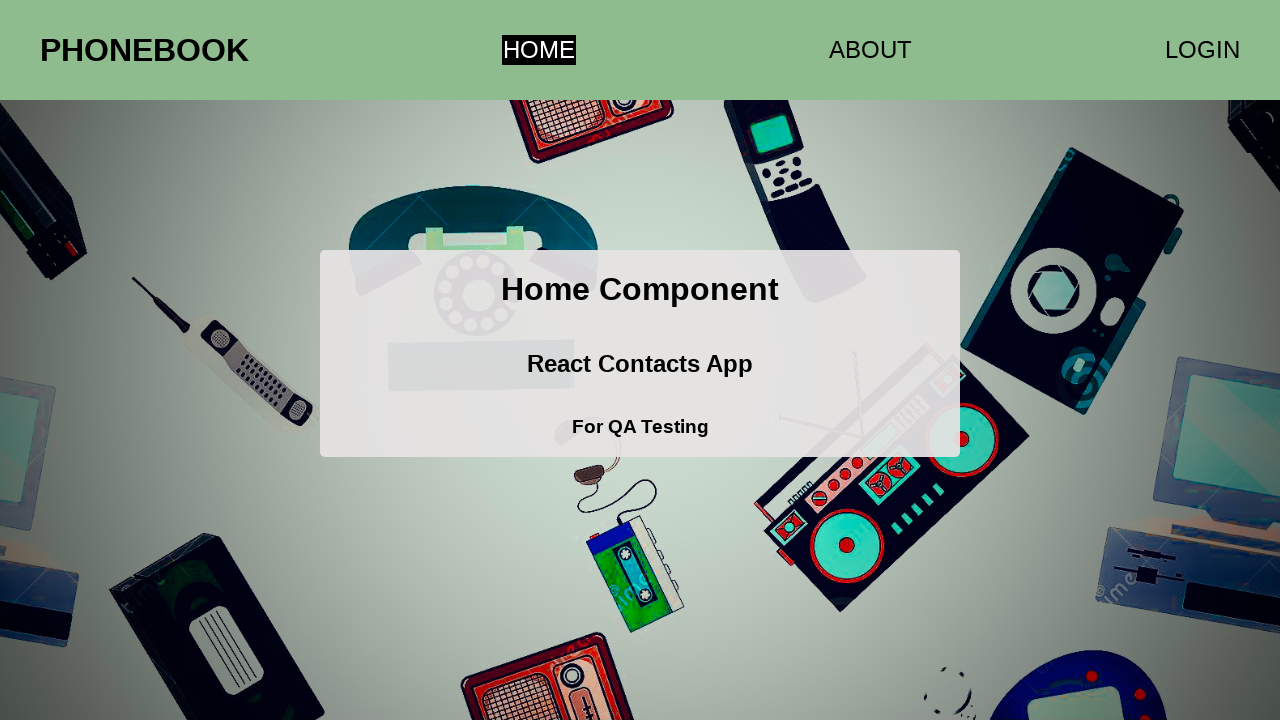

Clicked the second anchor element (About link) at (870, 50) on a >> nth=1
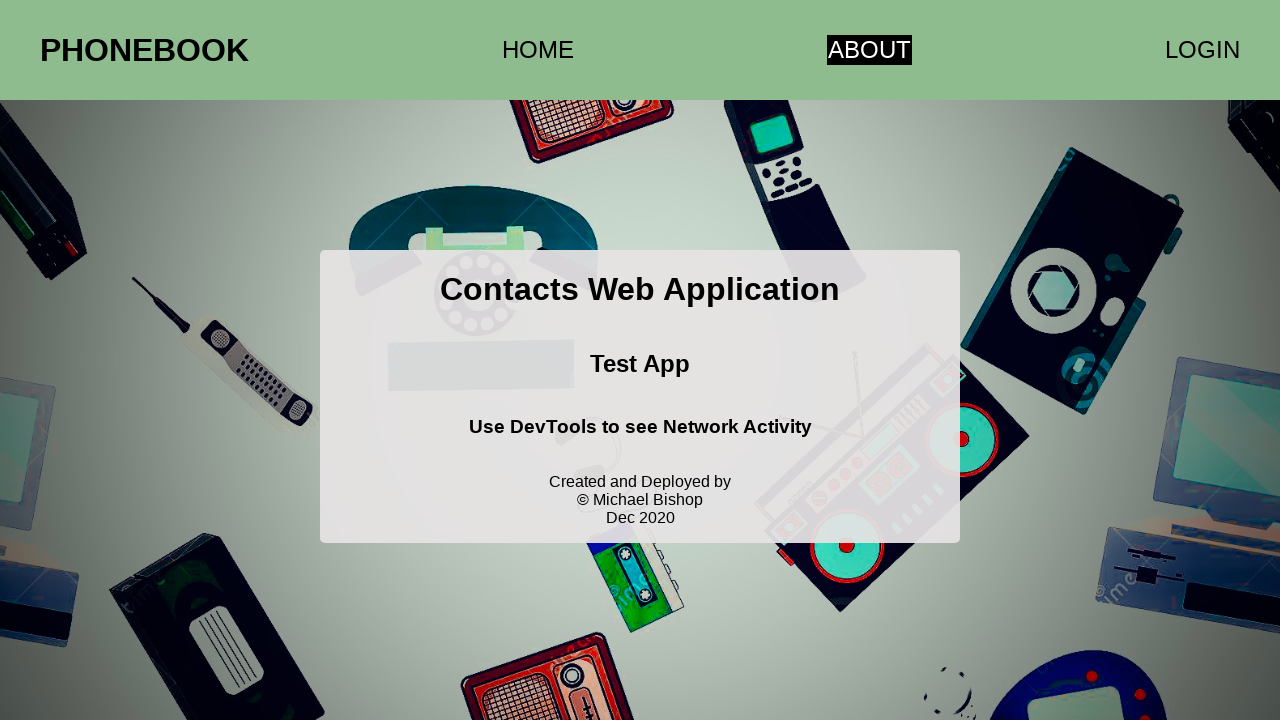

Clicked the second anchor element again at (870, 50) on a >> nth=1
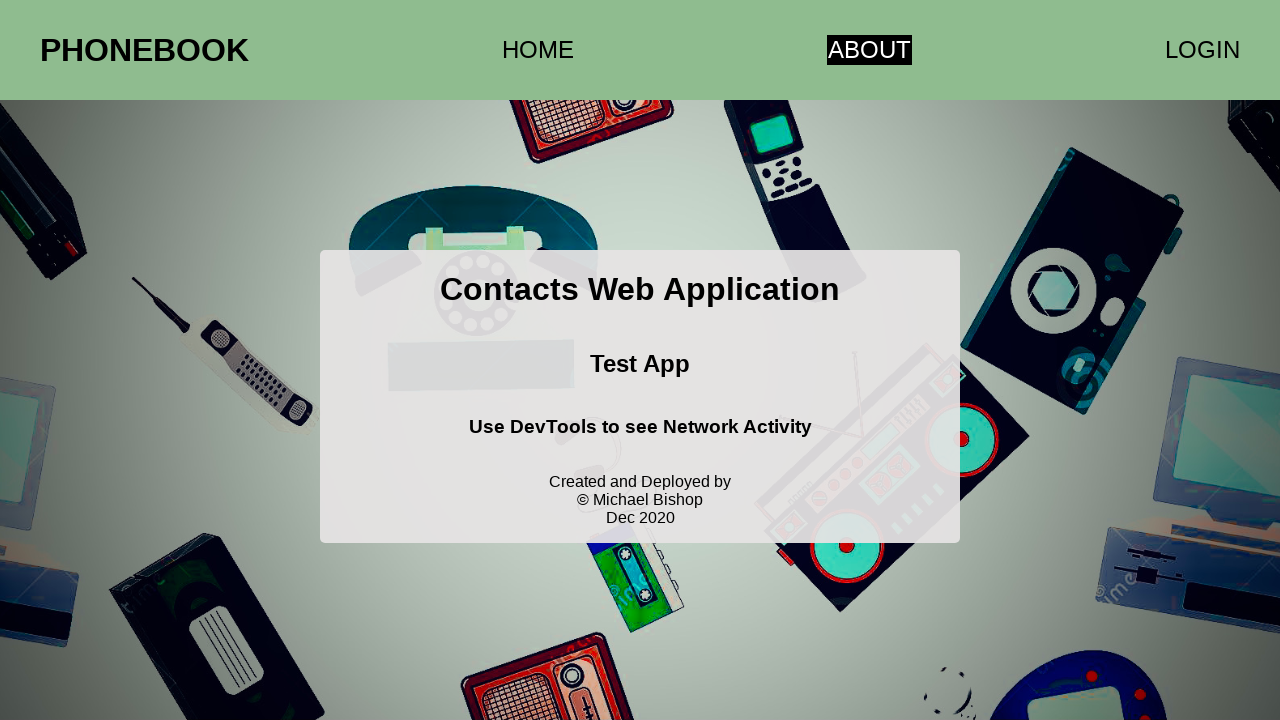

Clicked the first anchor element (Home link) at (538, 50) on a >> nth=0
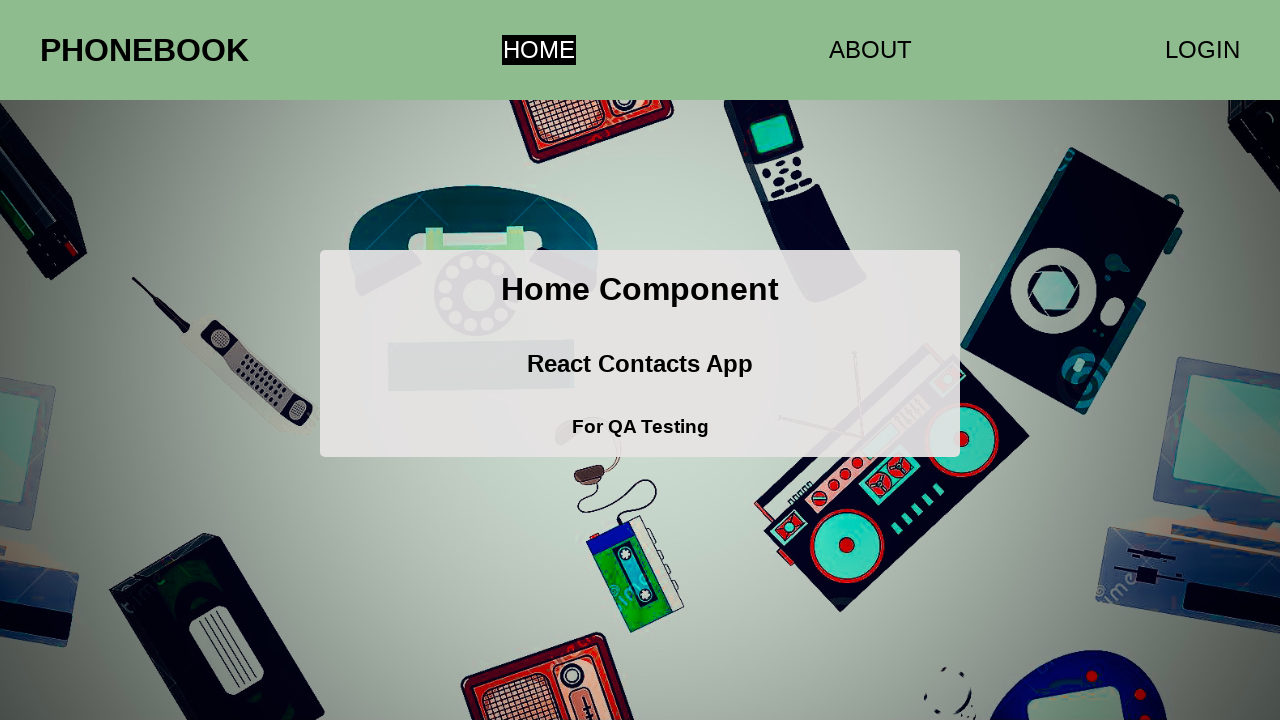

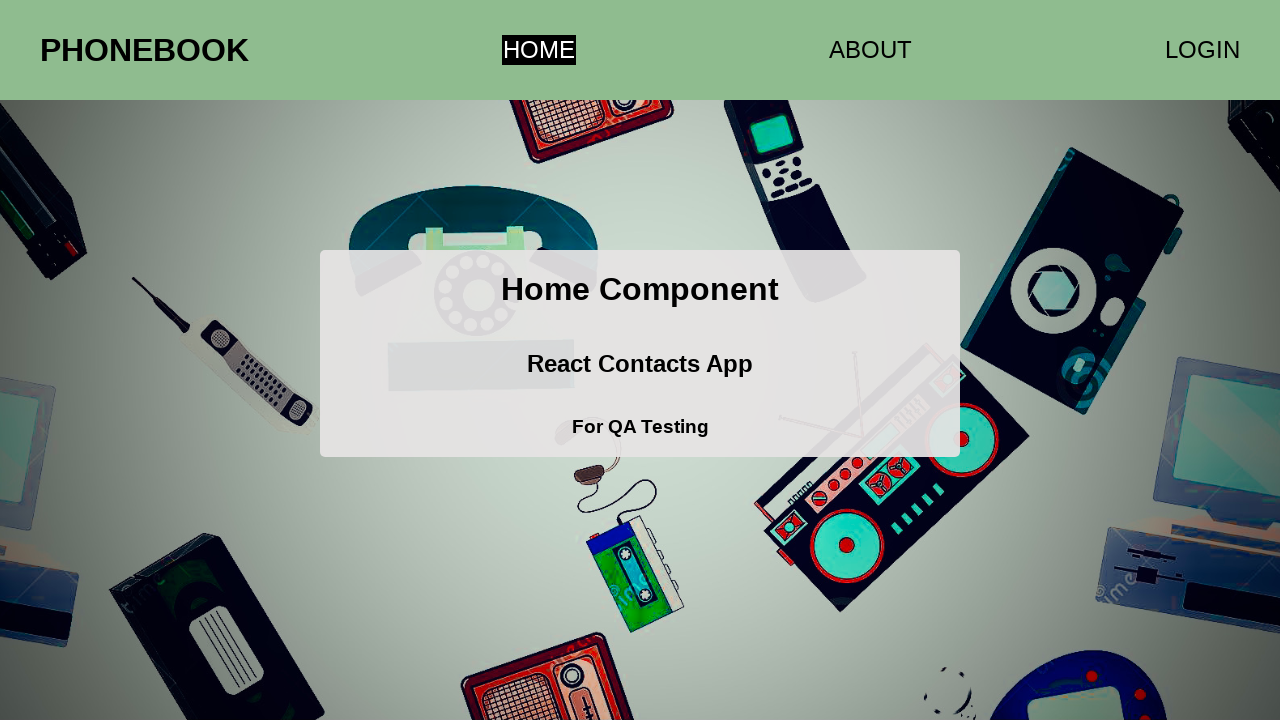